Tests basic navigation by opening the cnblogs homepage and then navigating to a specific user's blog page.

Starting URL: https://www.cnblogs.com/

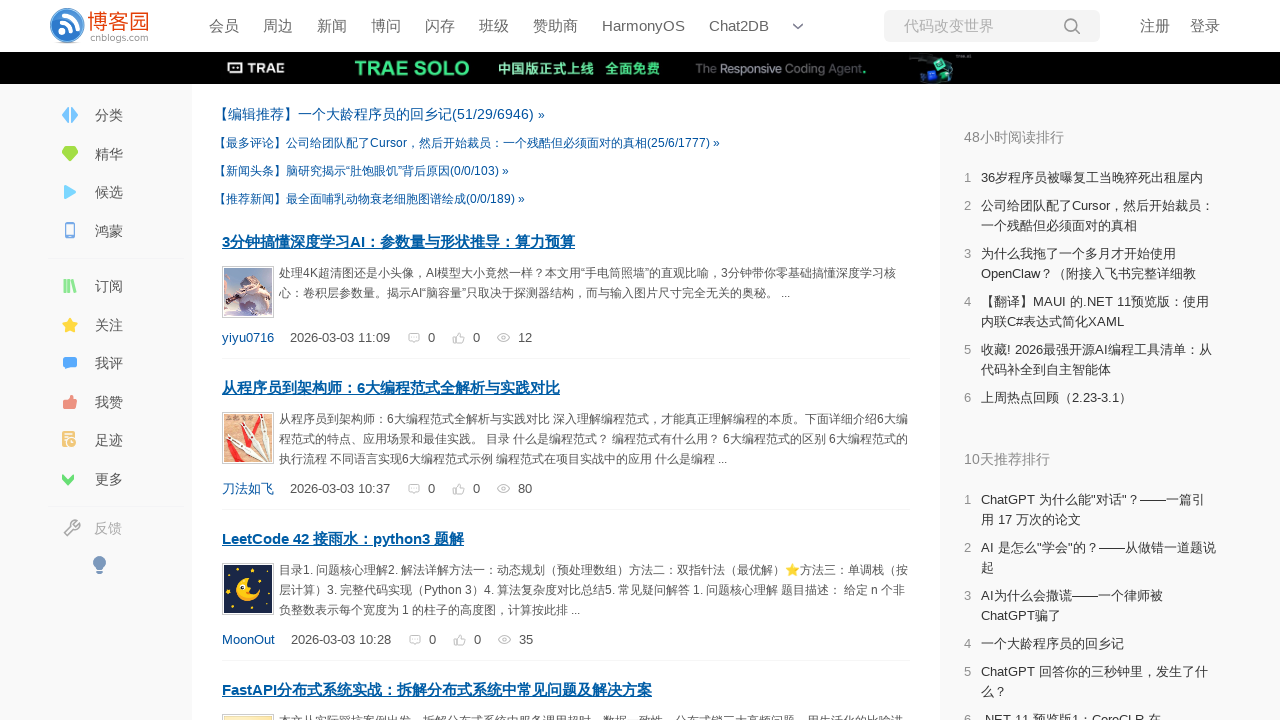

Navigated to yoyoketang's blog page on cnblogs
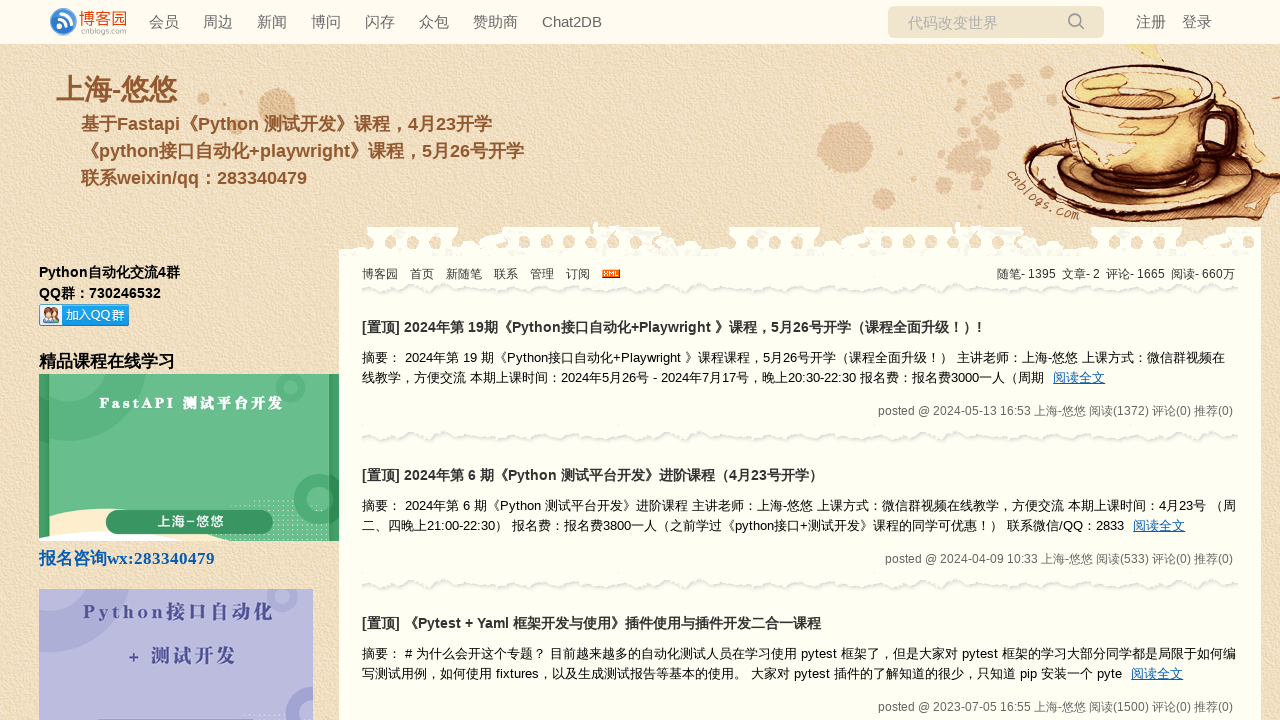

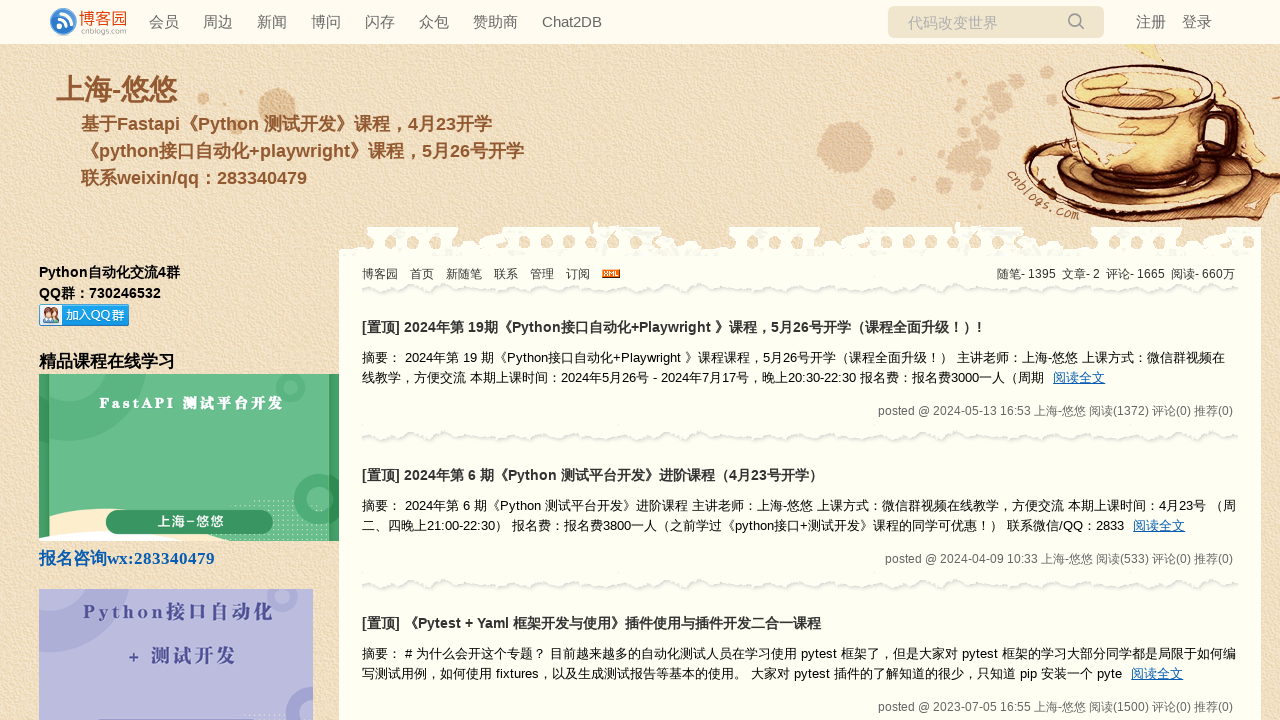